Tests the search functionality on IT eBooks website by entering a search query and submitting the search form

Starting URL: http://it-ebooks.info

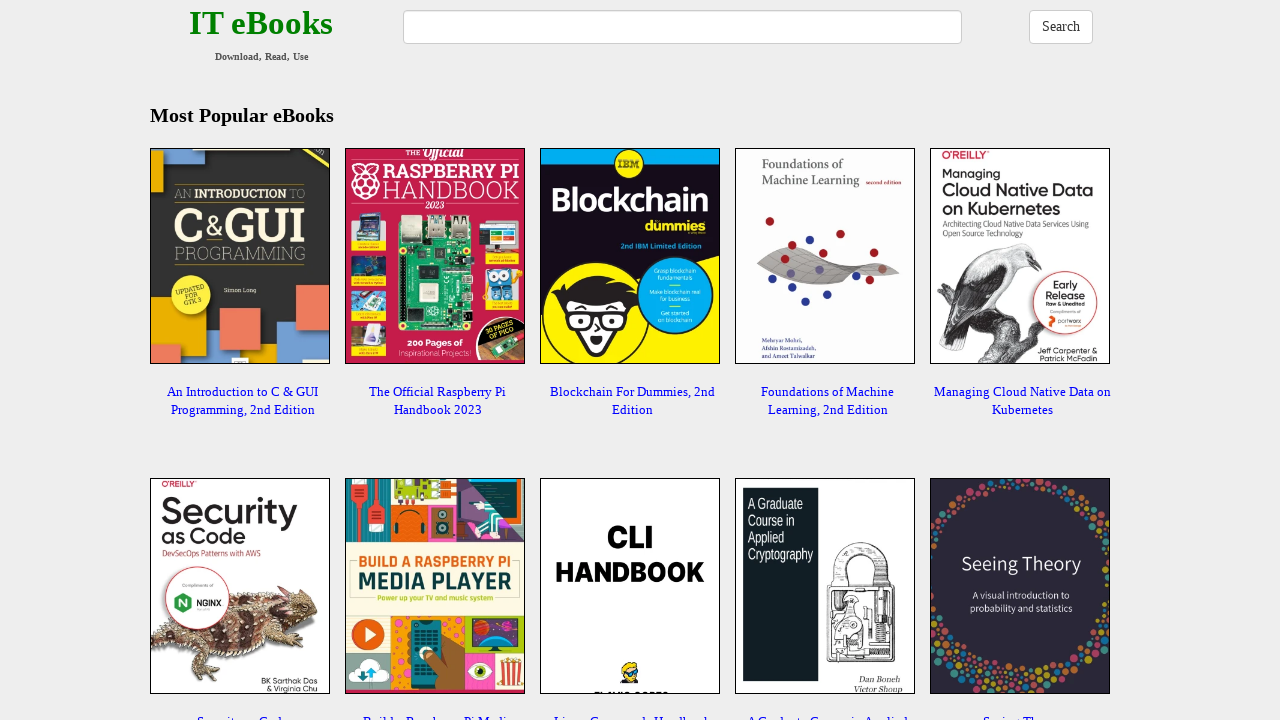

Filled search field with 'Automation' on #q
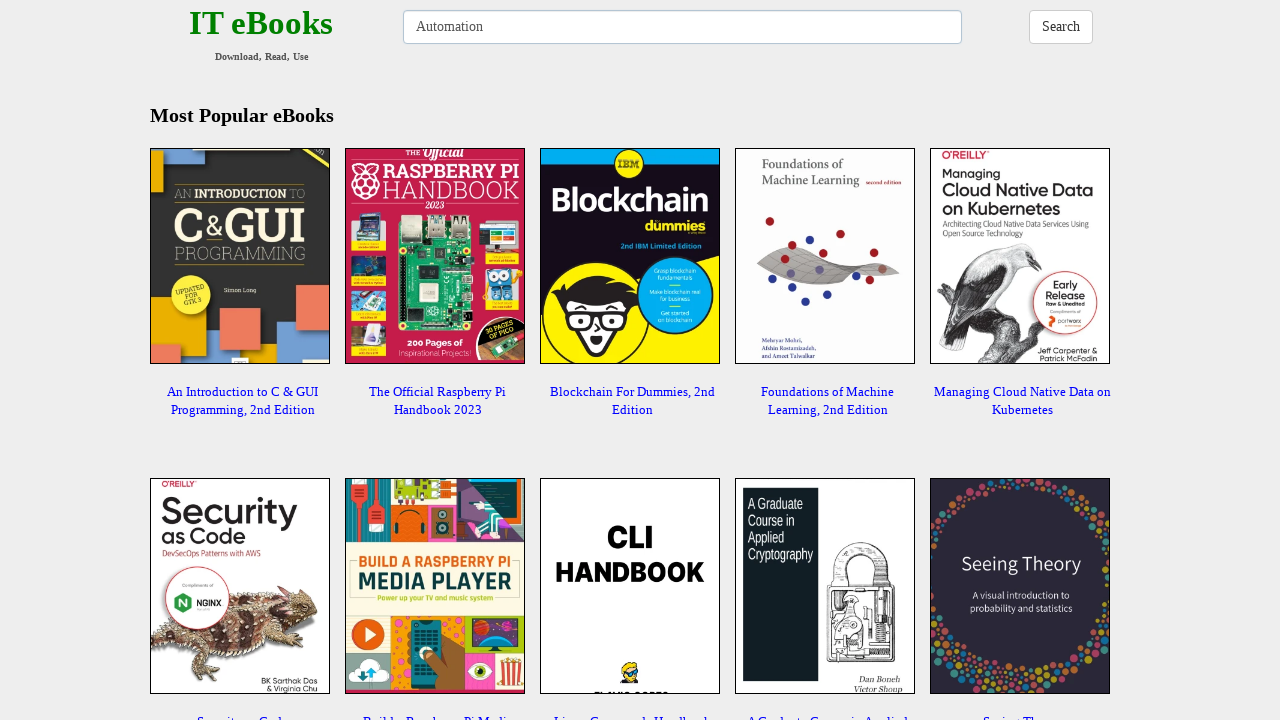

Clicked submit button to perform search at (1061, 27) on input[type='submit']
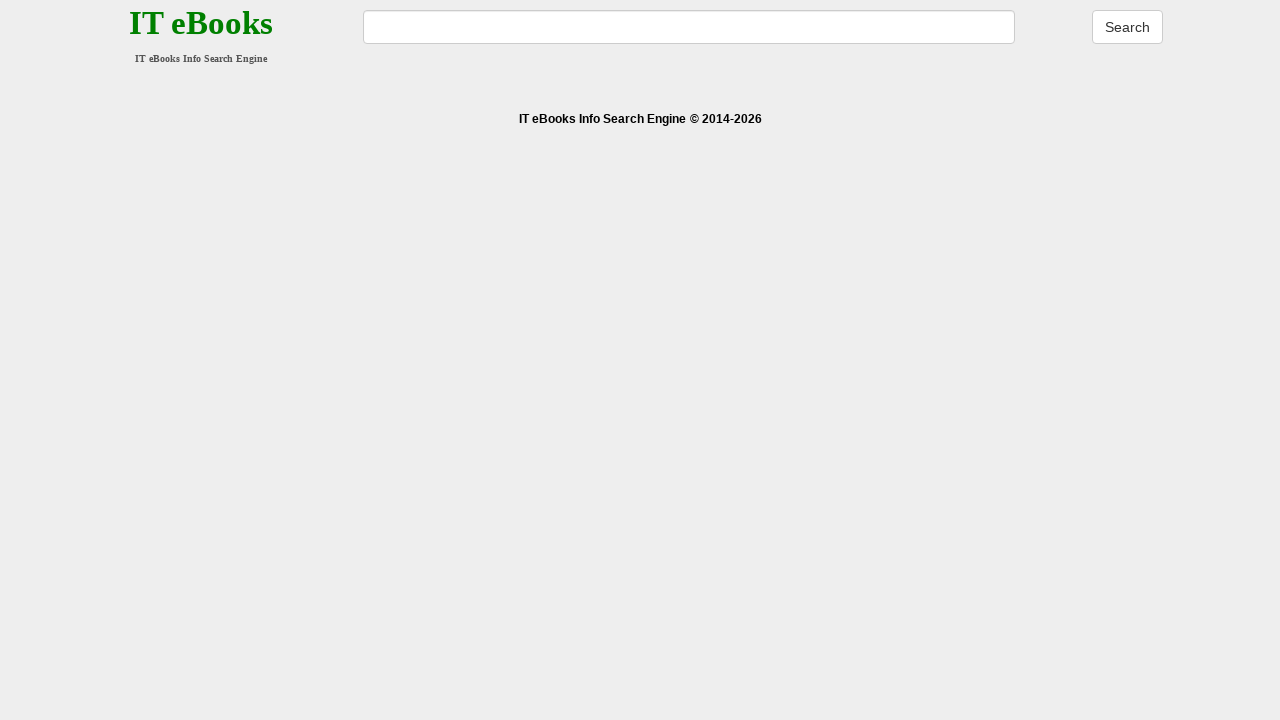

Waited for page to load after search
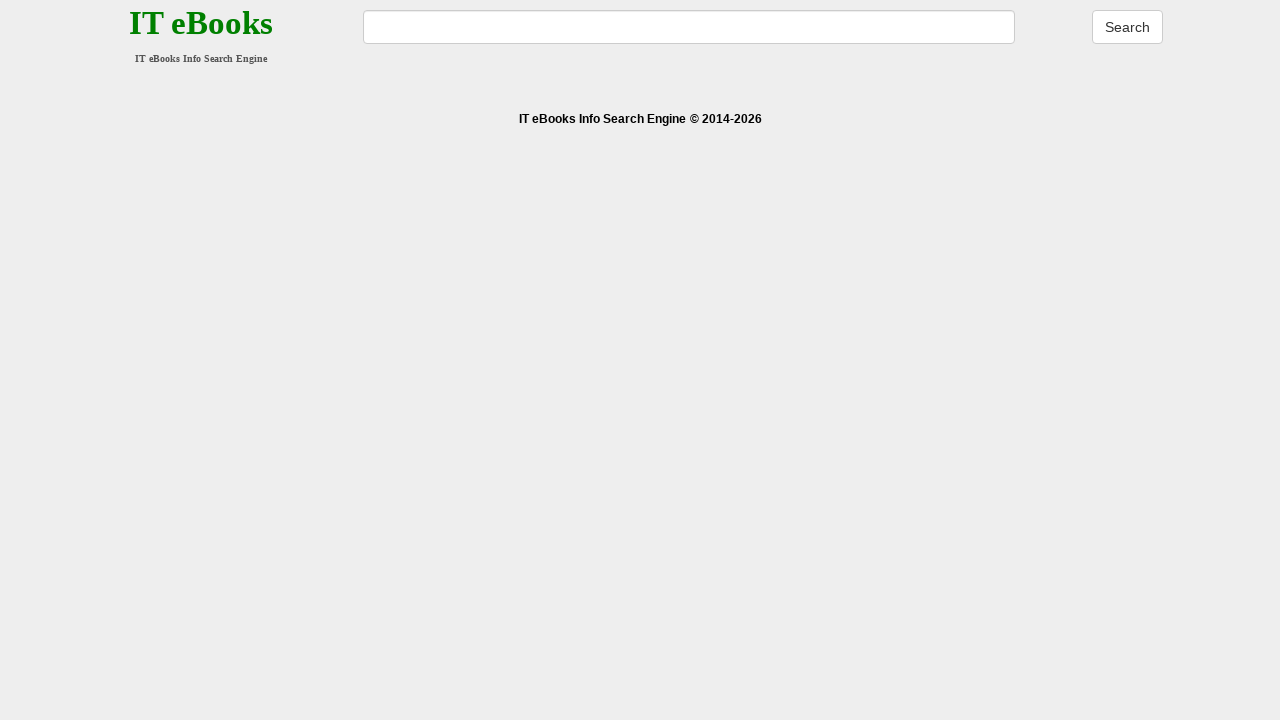

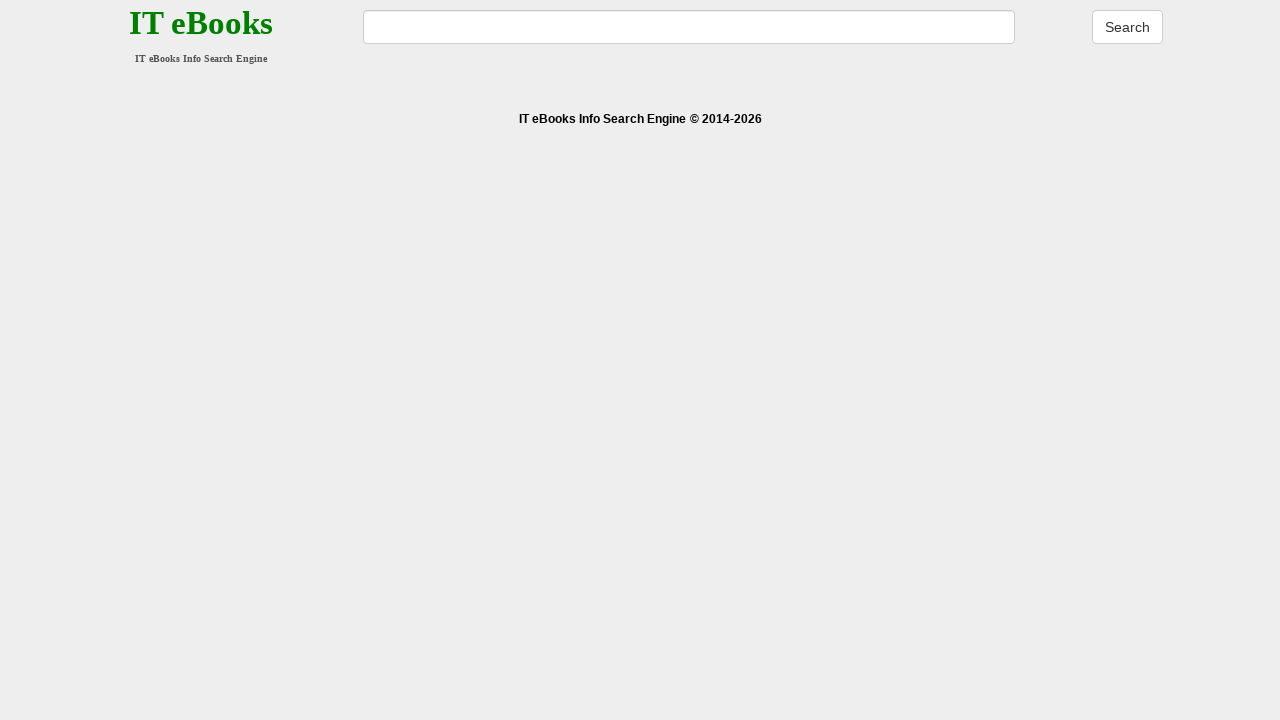